Tests Craigslist apartment search functionality by entering a search query in the search bar and verifying that gallery card results load.

Starting URL: https://baltimore.craigslist.org/search/apa

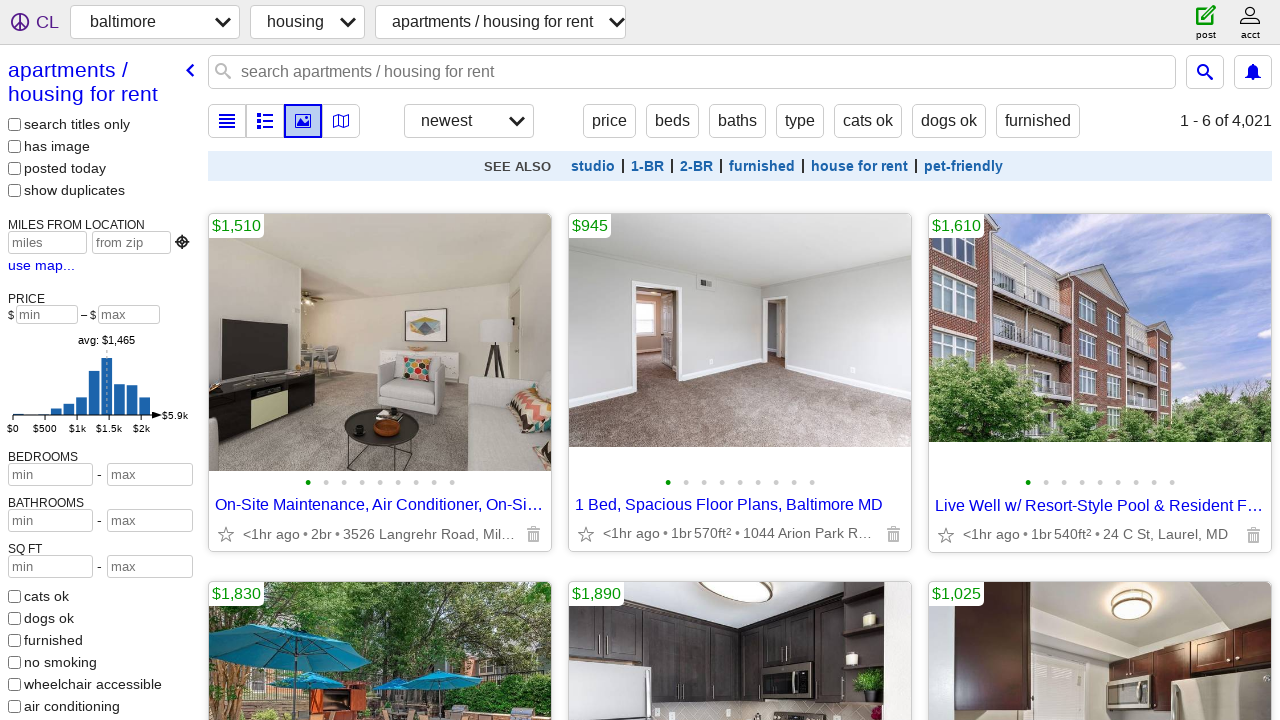

Located the query bar container on the Craigslist search page
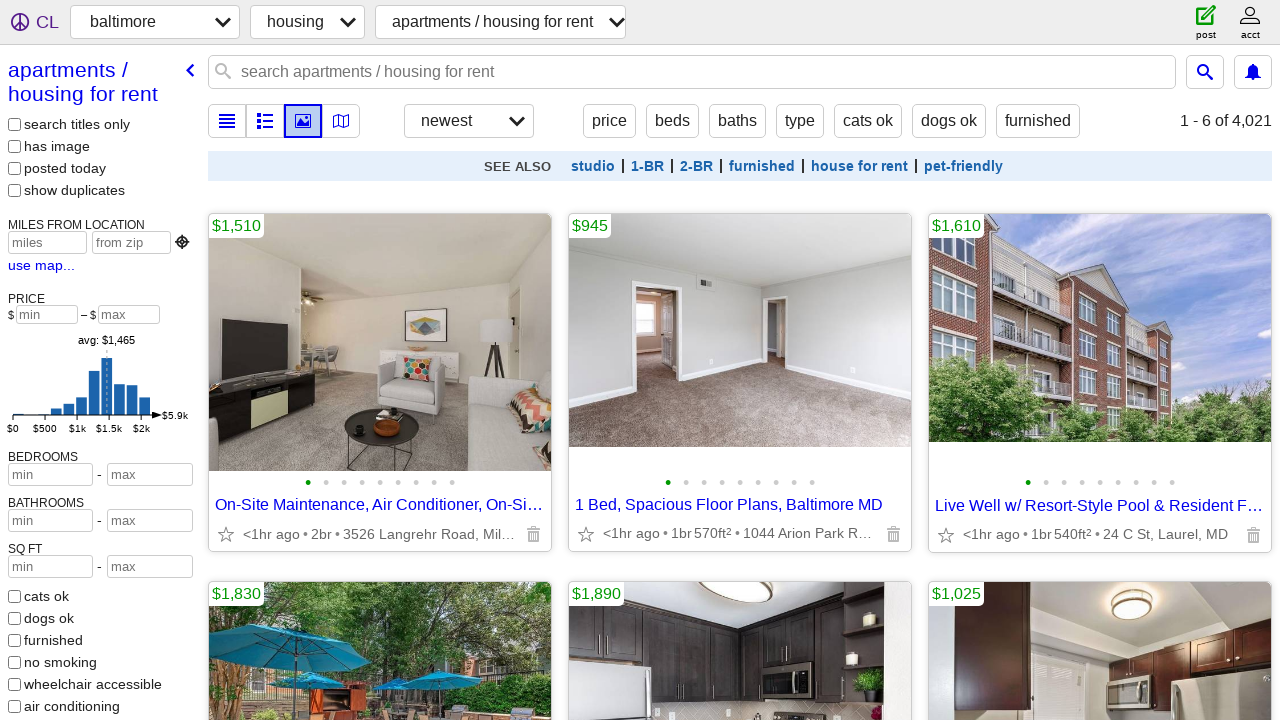

Located the search input field within the query bar
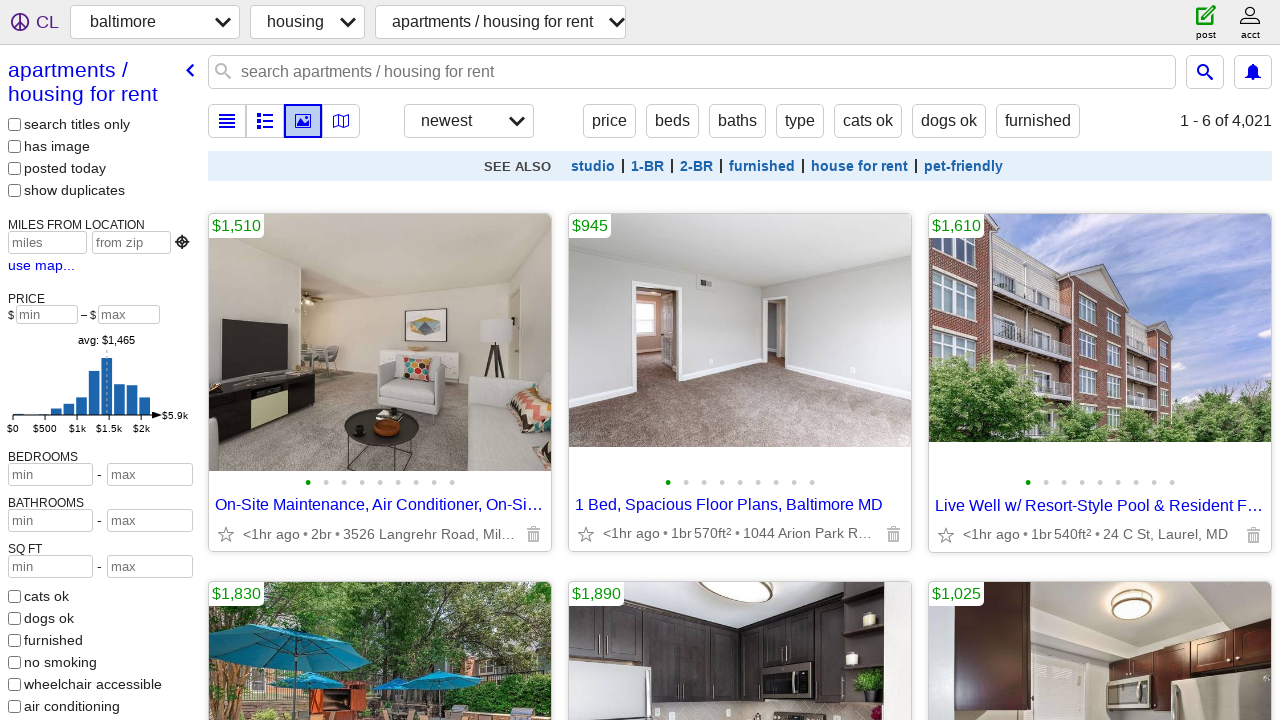

Entered search query 'charles village' in the search field on .cl-query-bar >> input
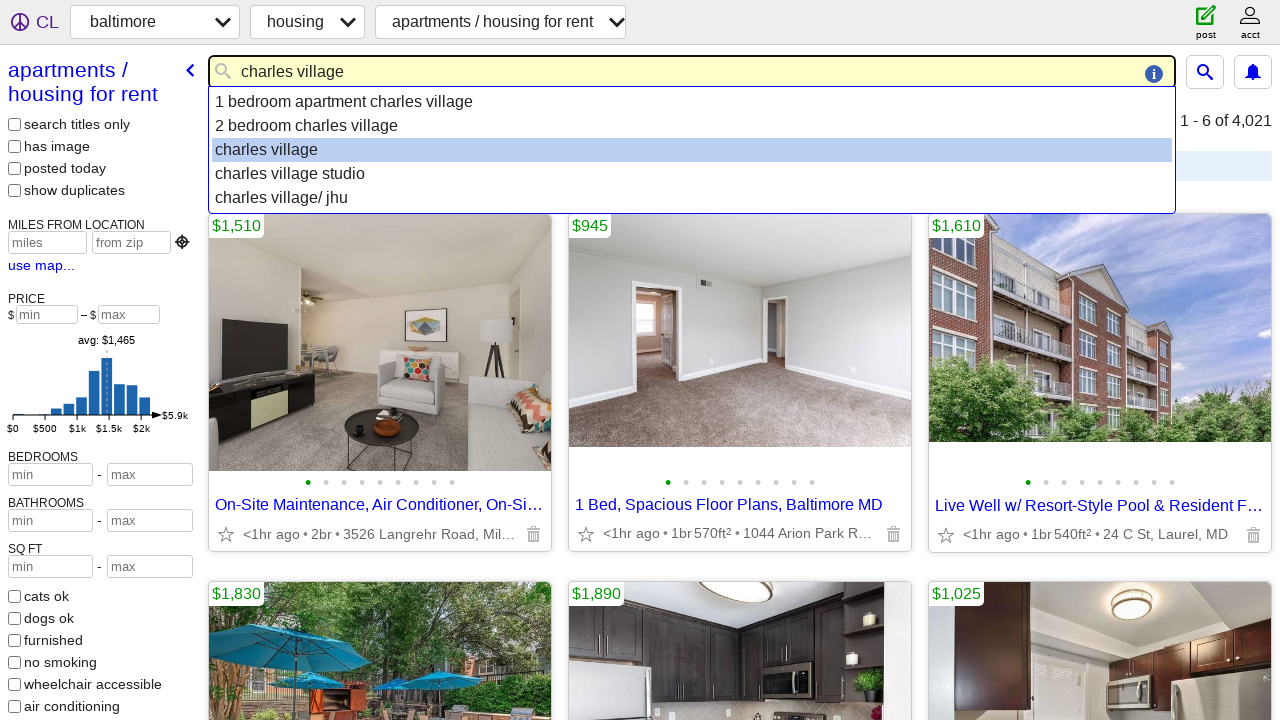

Pressed Enter to submit the apartment search on .cl-query-bar >> input
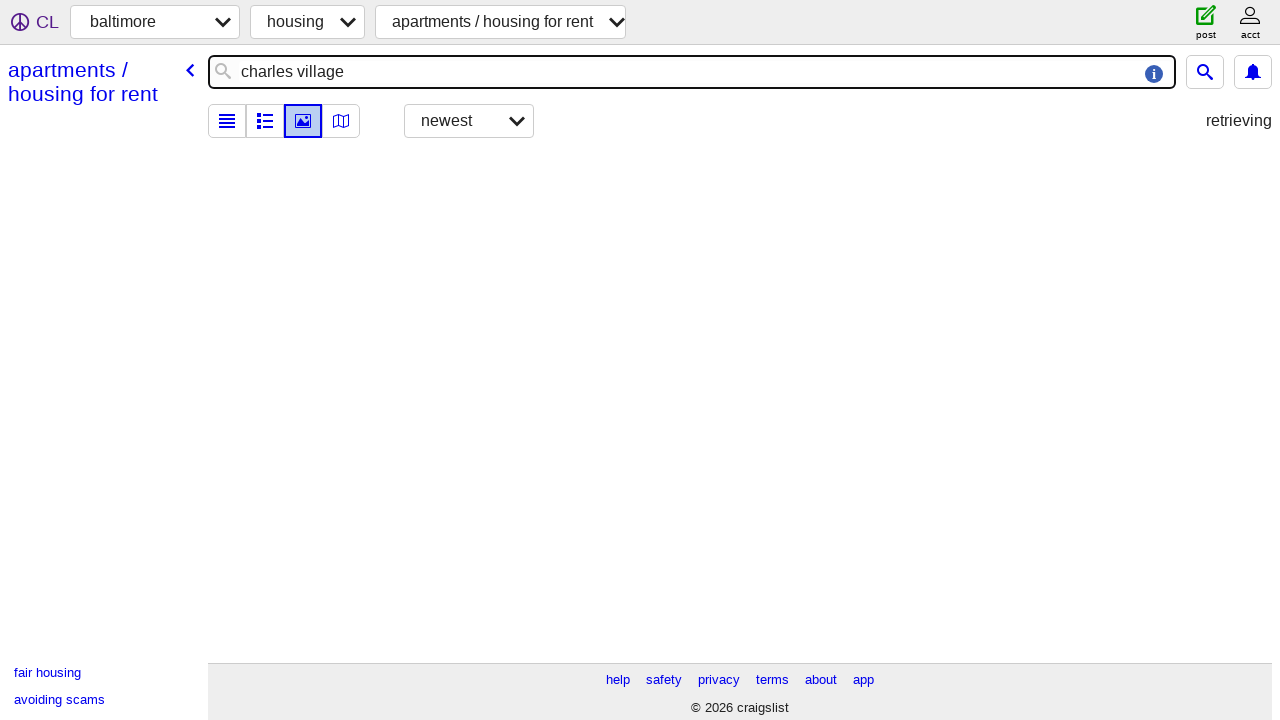

Gallery card results loaded successfully
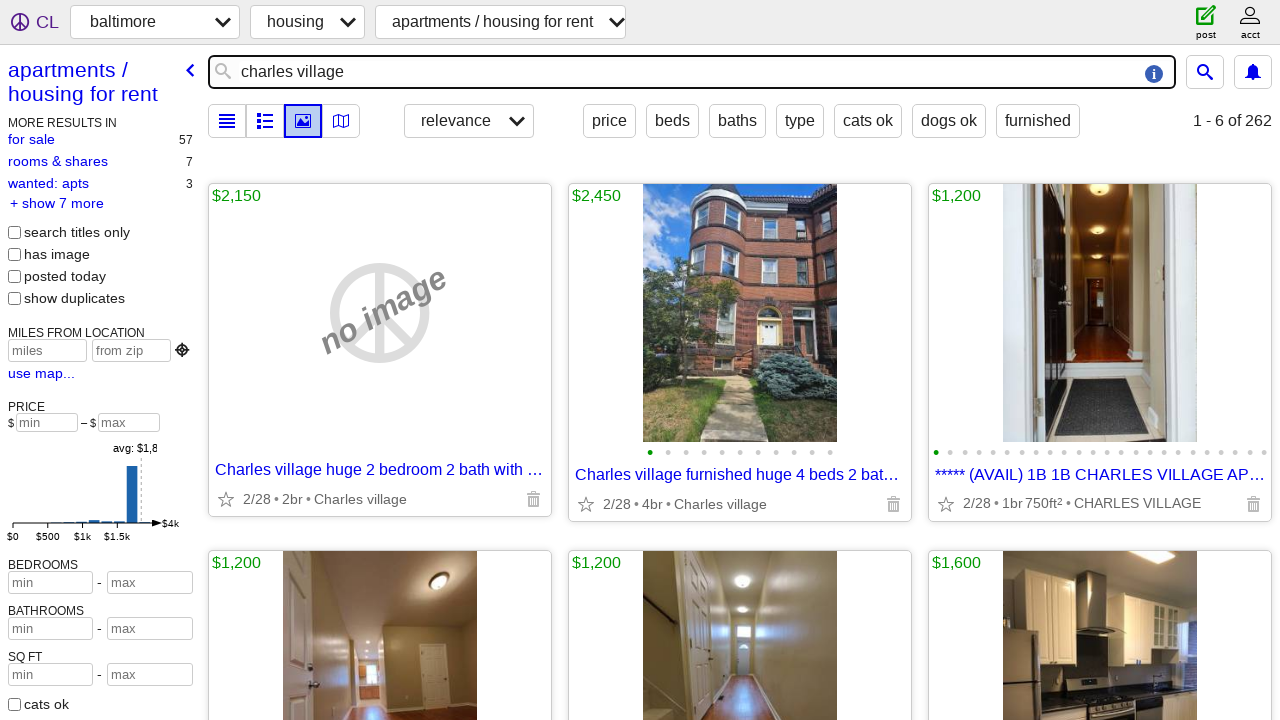

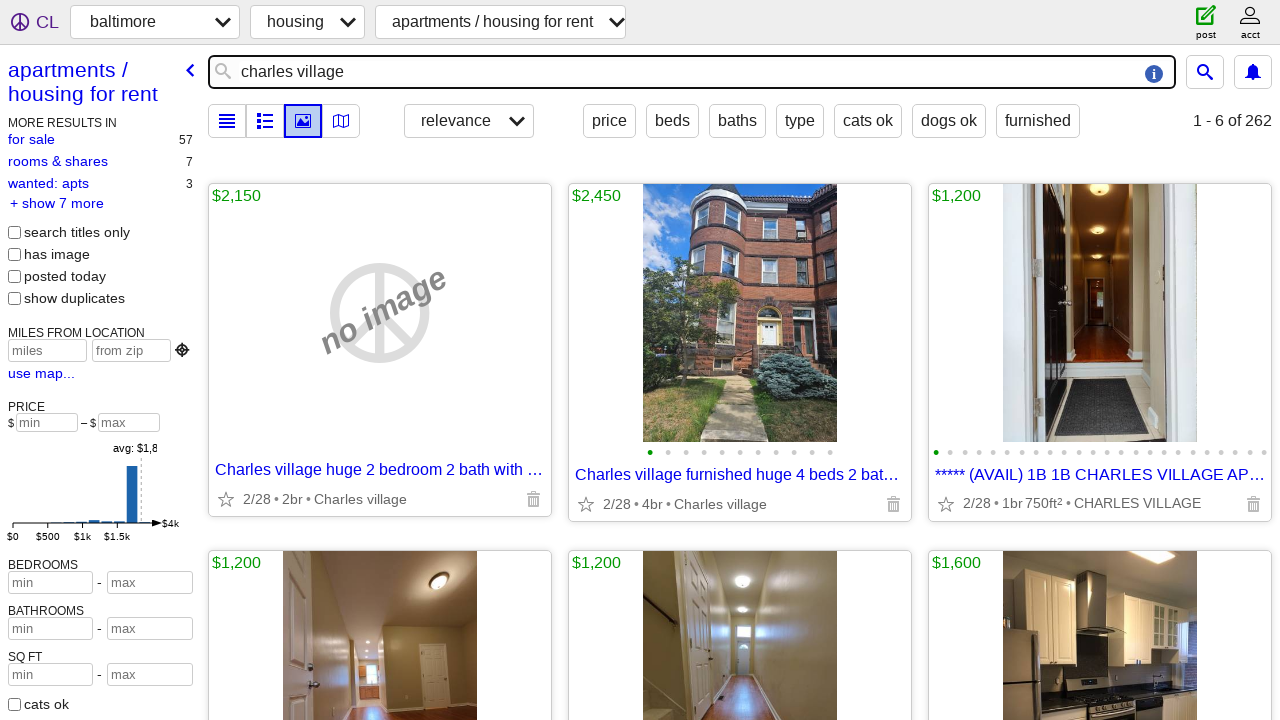